Tests the login form by entering a username in the input field on a practice website

Starting URL: https://rahulshettyacademy.com/locatorspractice/

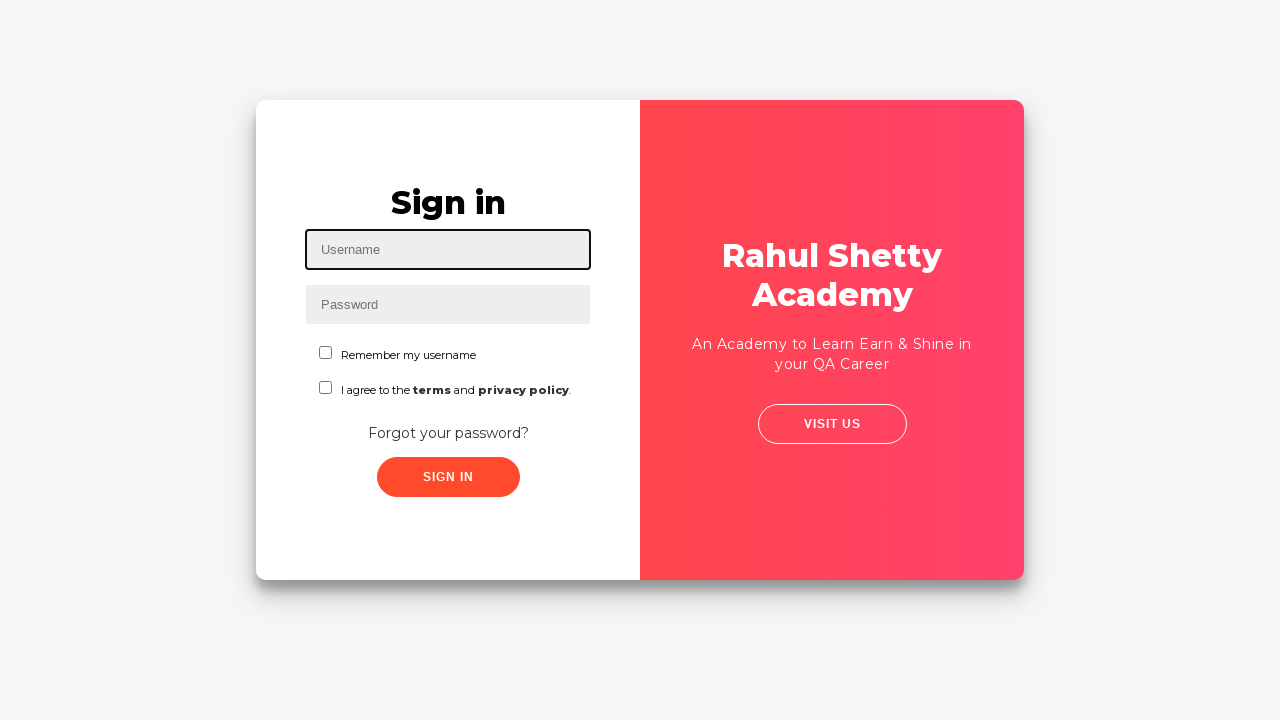

Entered username 'chethan' in the input field on #inputUsername
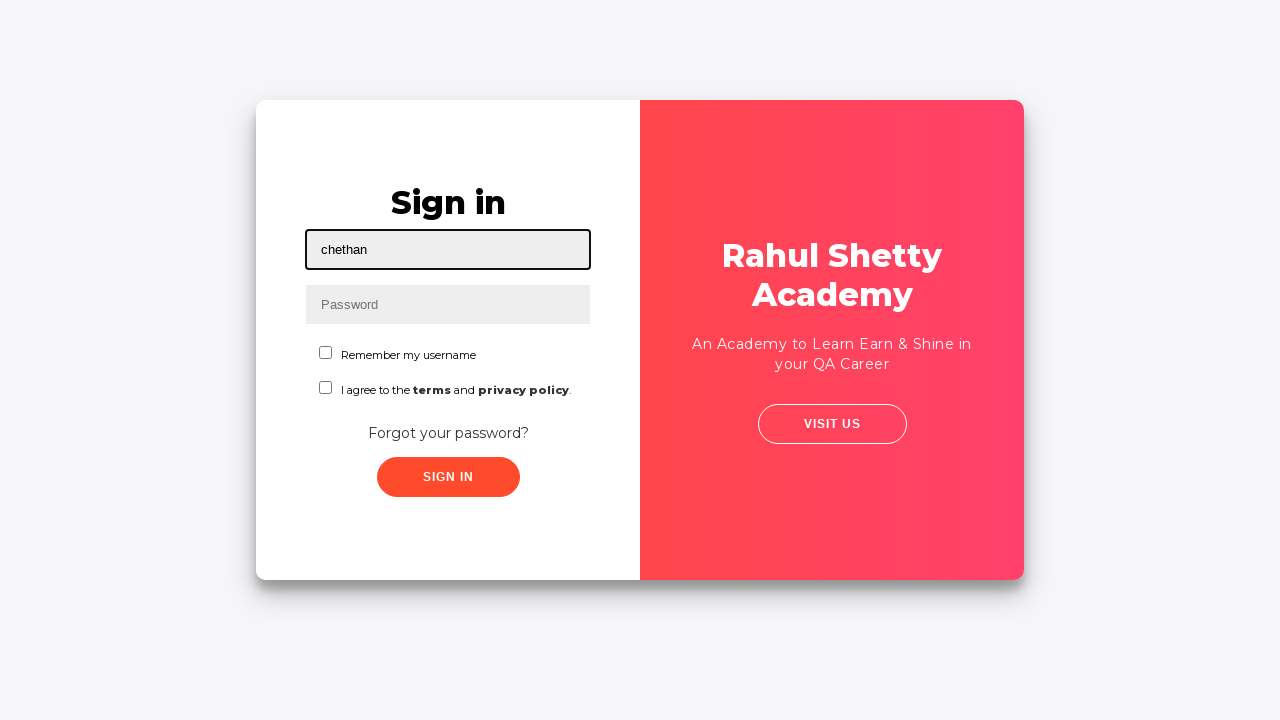

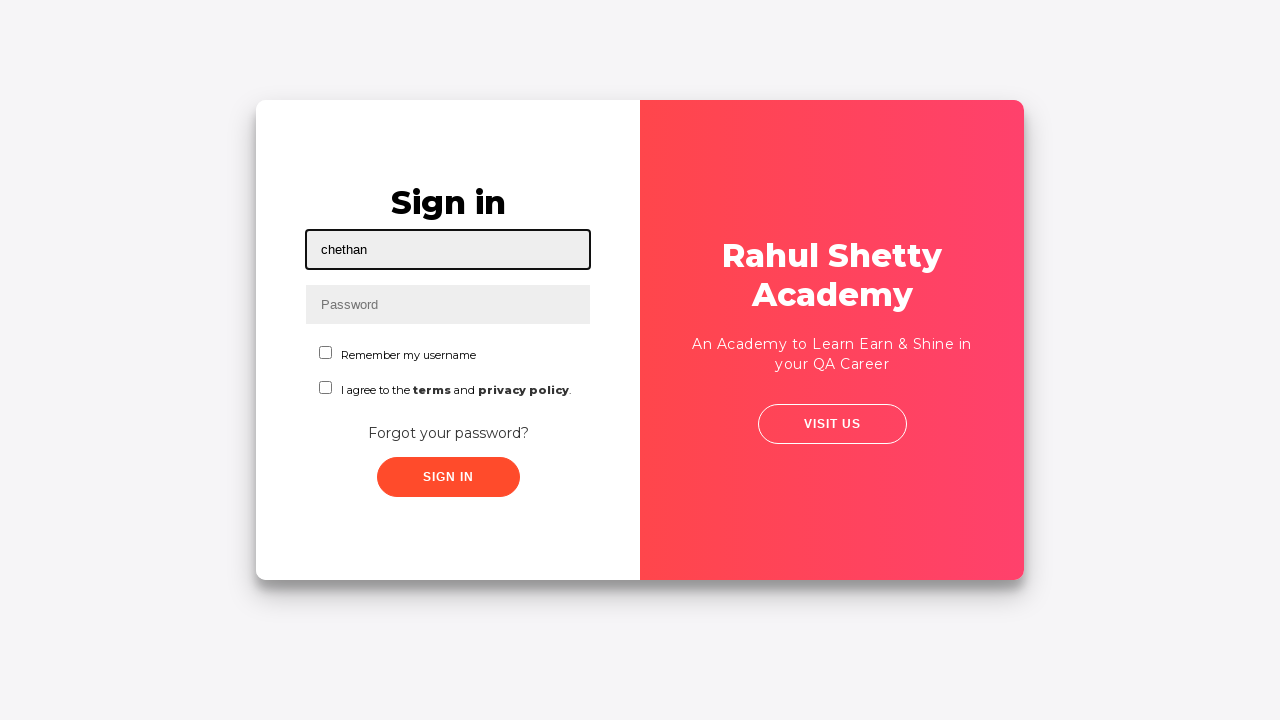